Tests that the counter displays the current number of todo items as they are added

Starting URL: https://demo.playwright.dev/todomvc

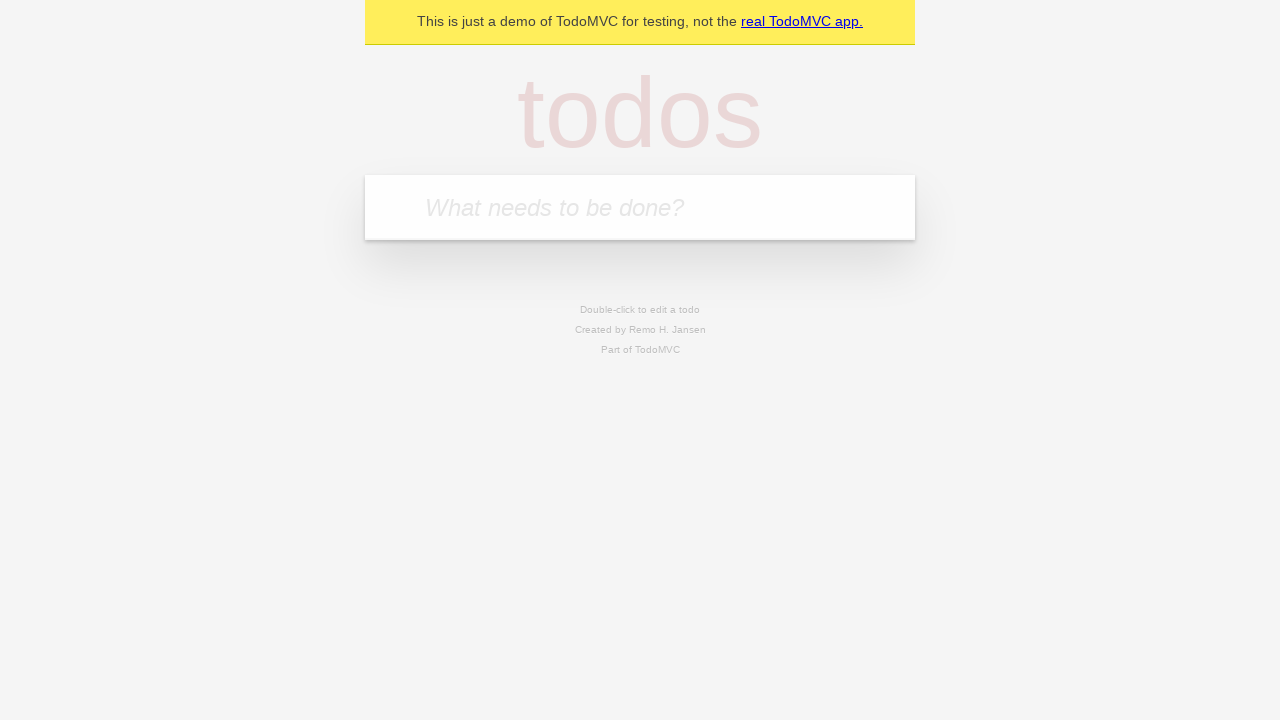

Located the 'What needs to be done?' input field
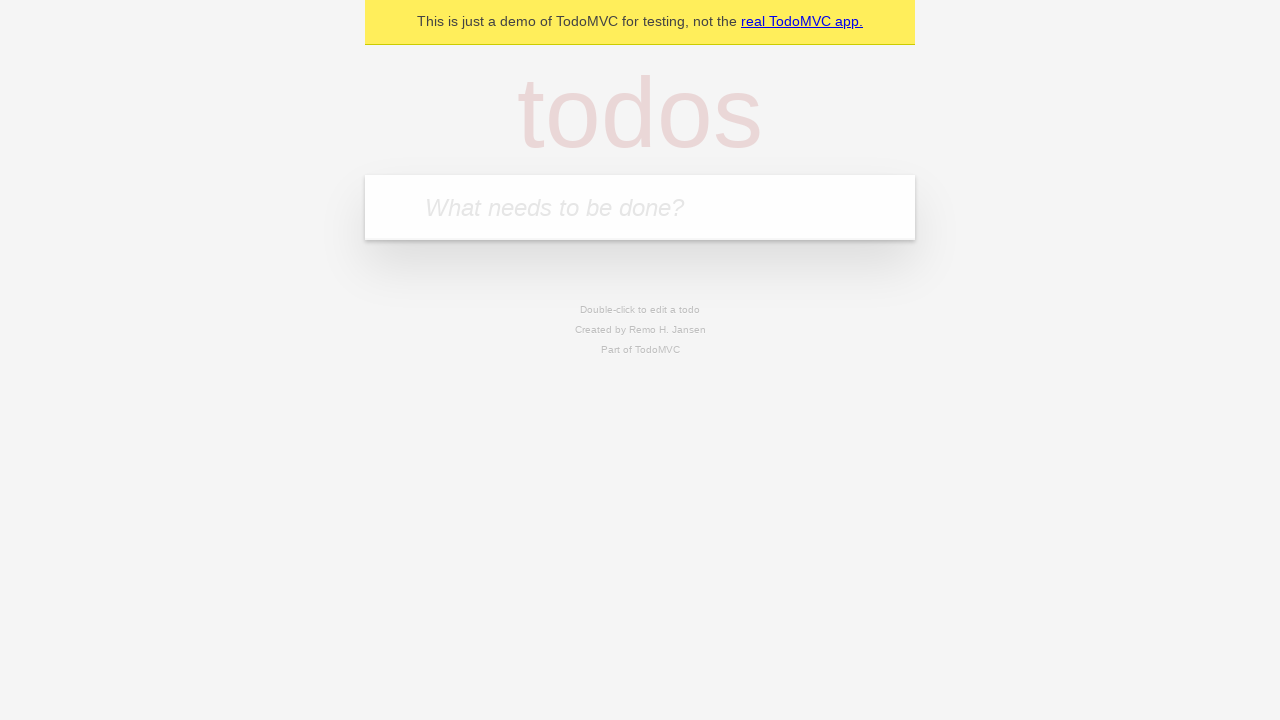

Filled first todo with 'buy some cheese' on internal:attr=[placeholder="What needs to be done?"i]
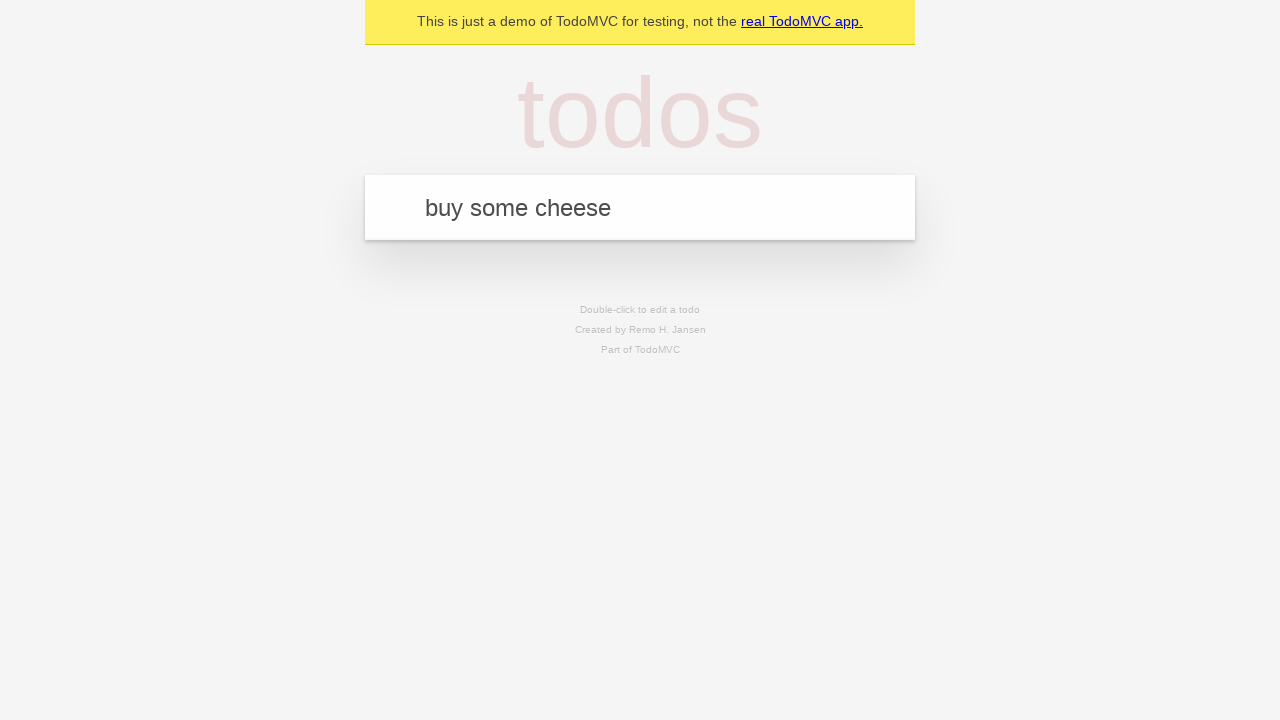

Pressed Enter to add first todo on internal:attr=[placeholder="What needs to be done?"i]
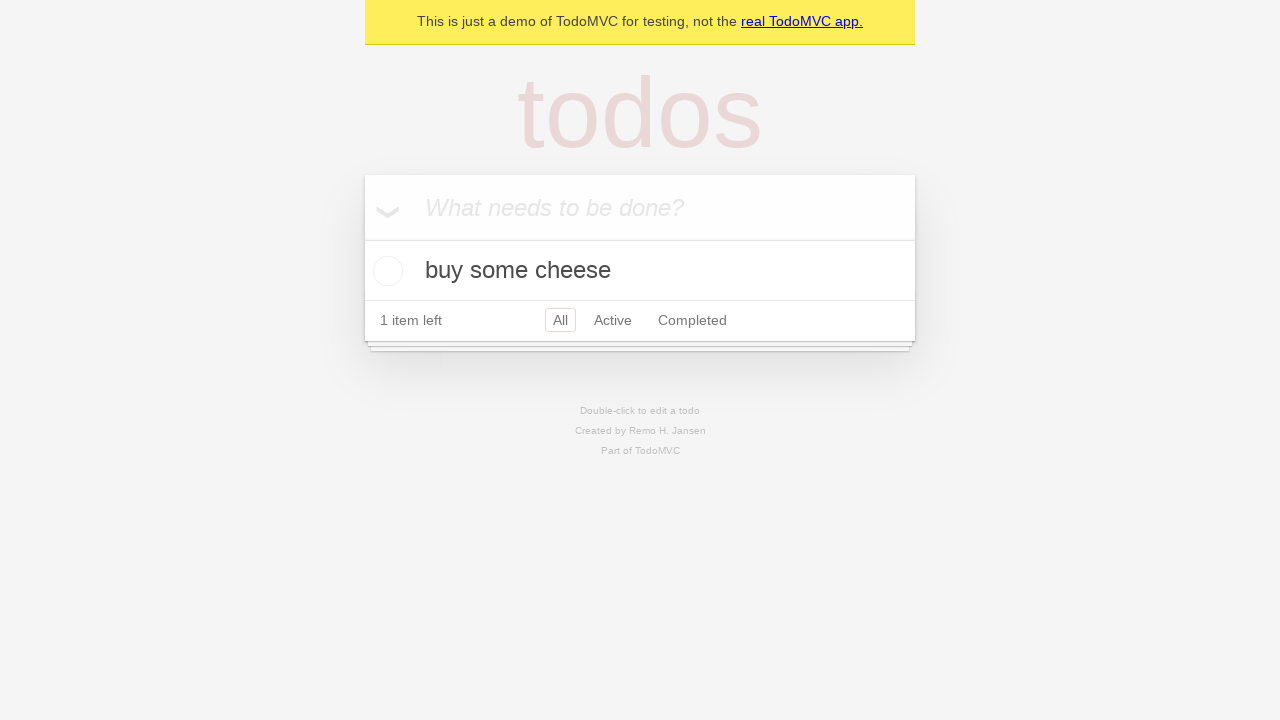

Todo counter element appeared
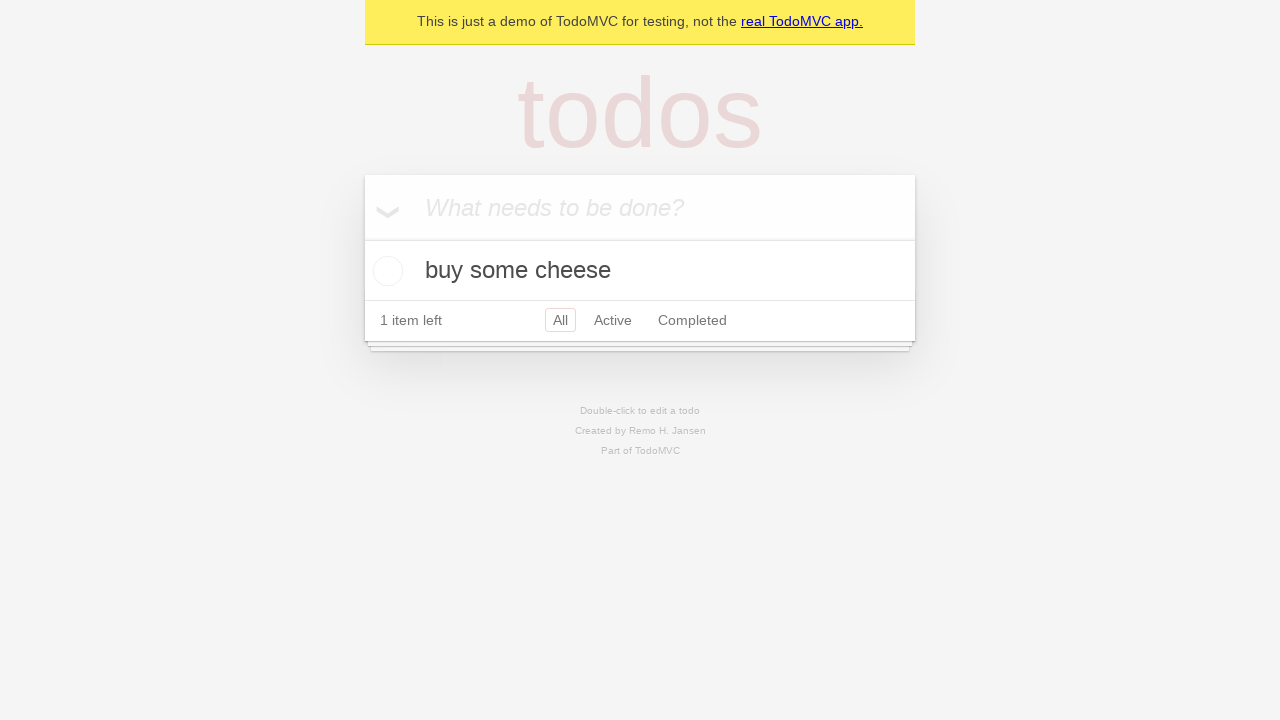

Filled second todo with 'feed the cat' on internal:attr=[placeholder="What needs to be done?"i]
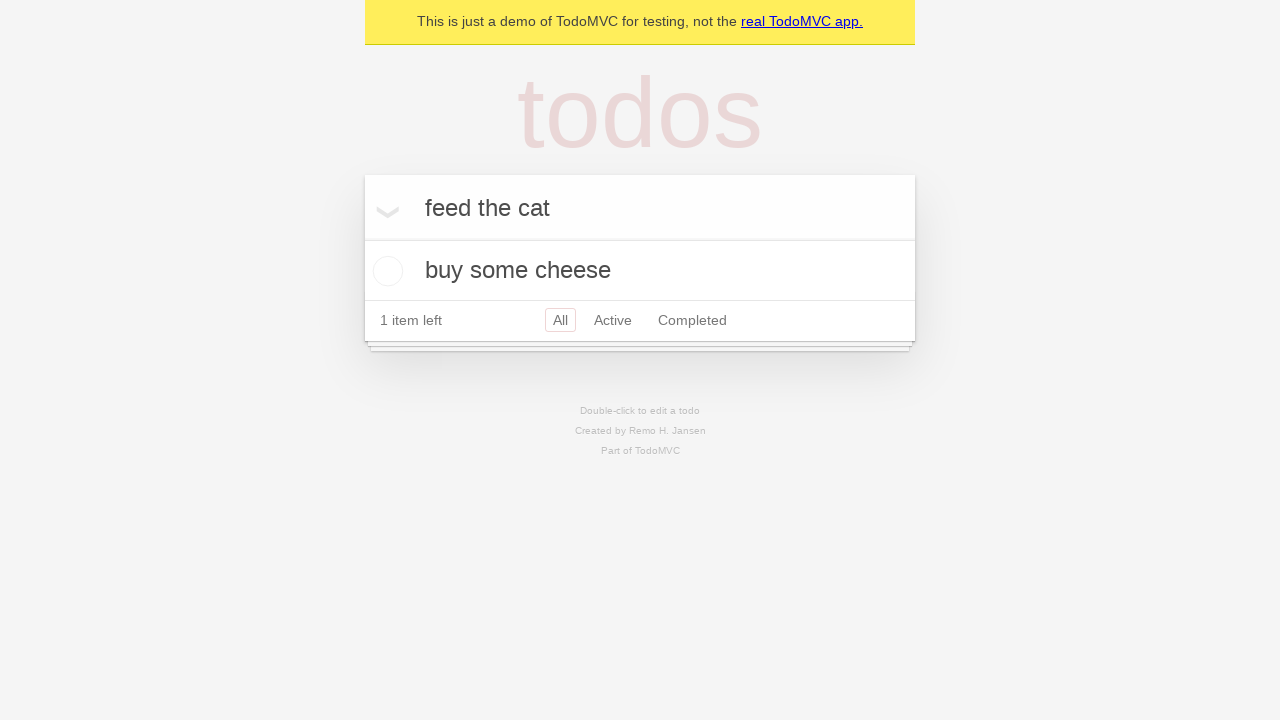

Pressed Enter to add second todo on internal:attr=[placeholder="What needs to be done?"i]
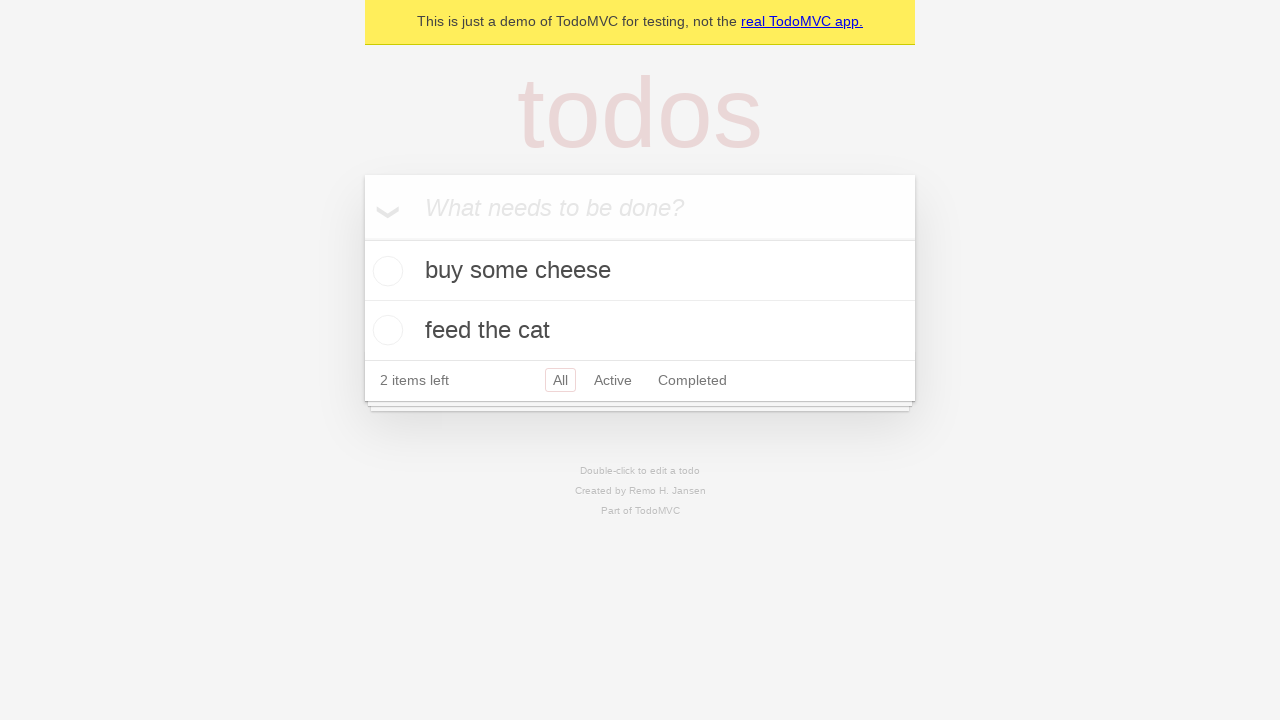

Waited 500ms for counter to update
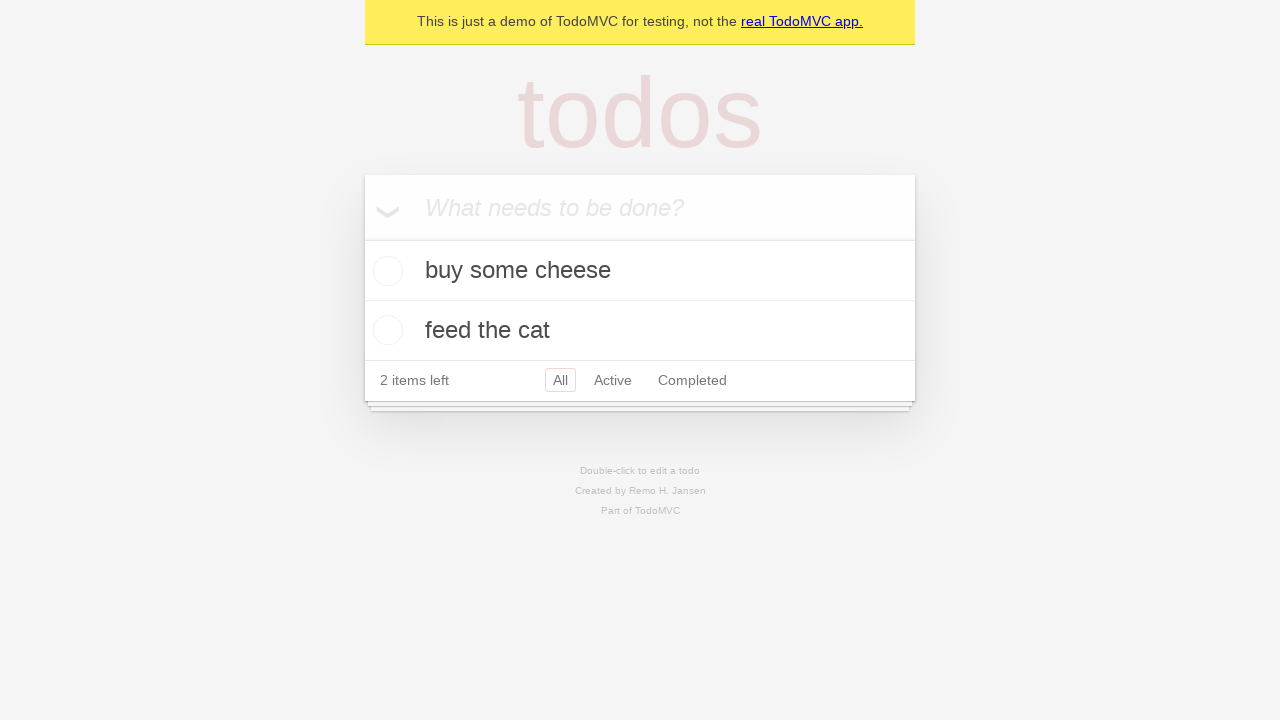

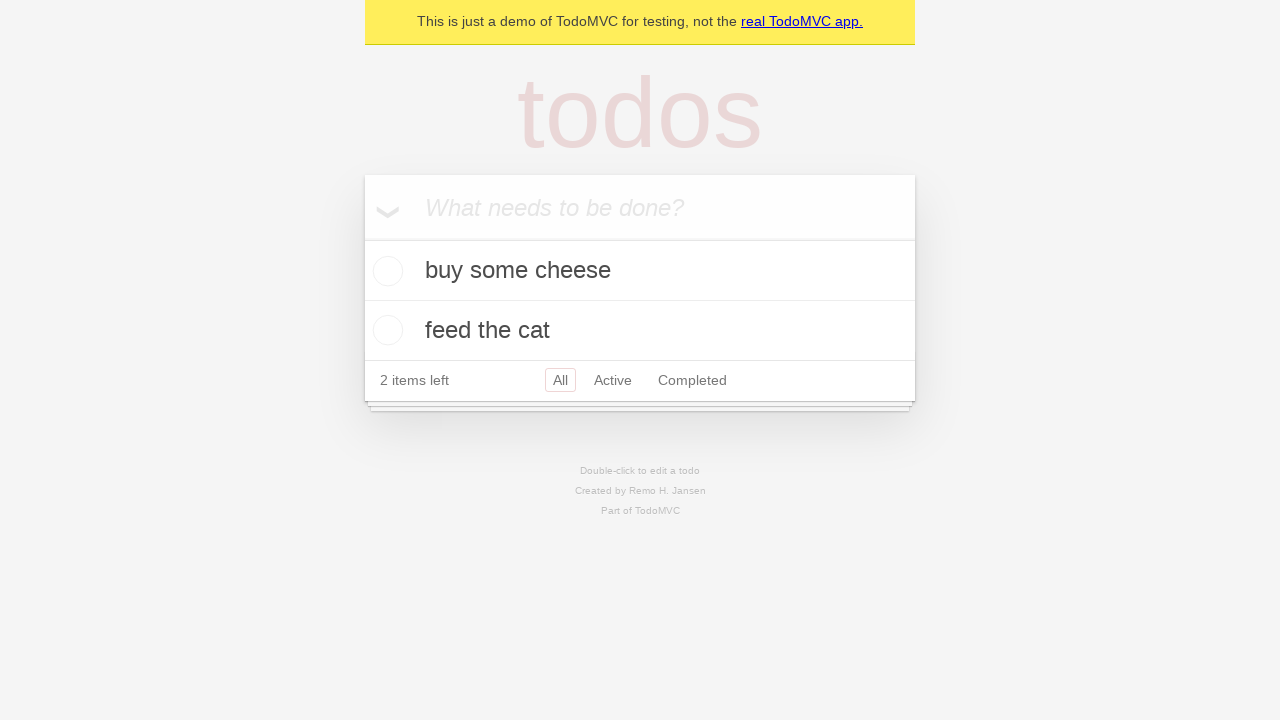